Tests drag and drop functionality by dragging an element from column A to column B

Starting URL: https://the-internet.herokuapp.com/drag_and_drop

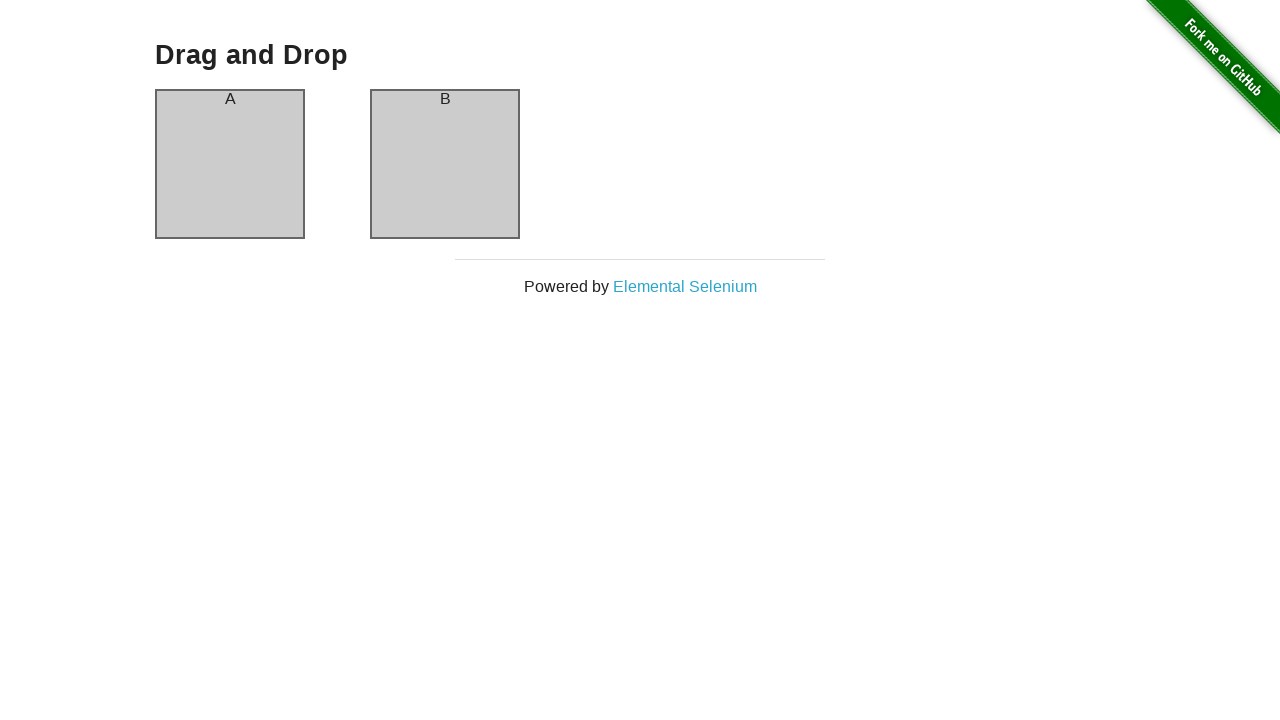

Navigated to drag and drop test page
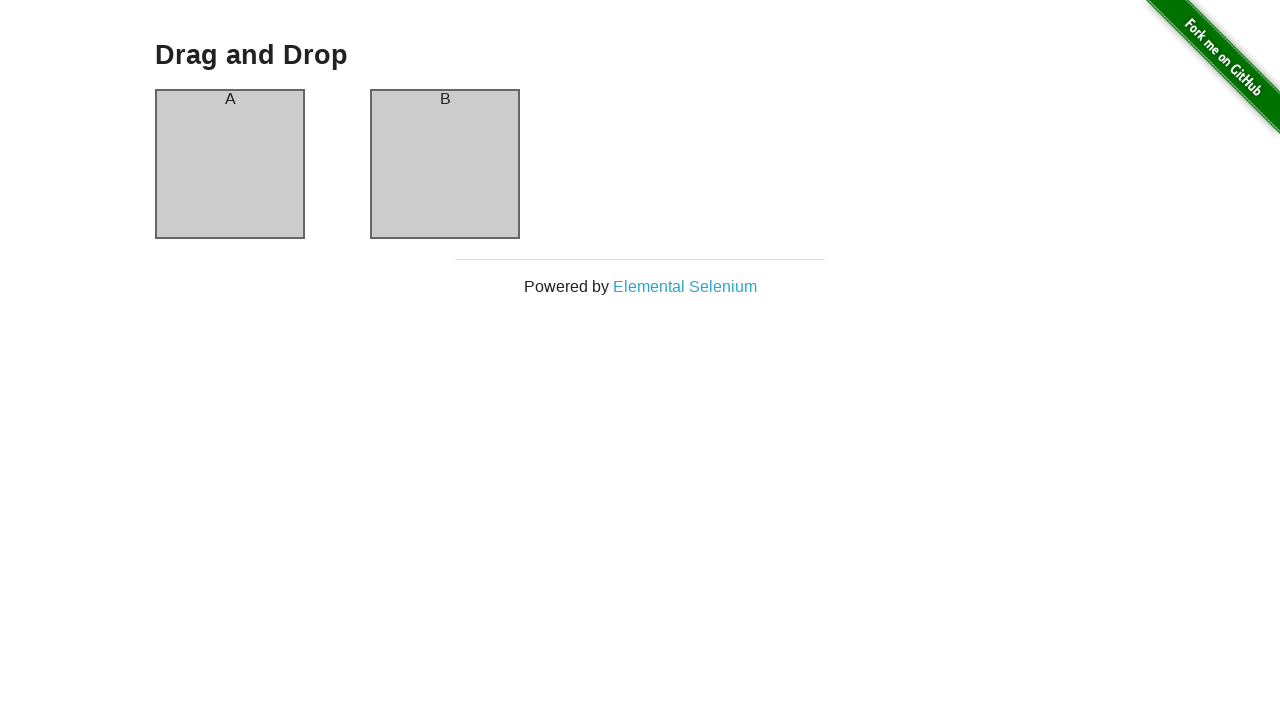

Located source element (column A)
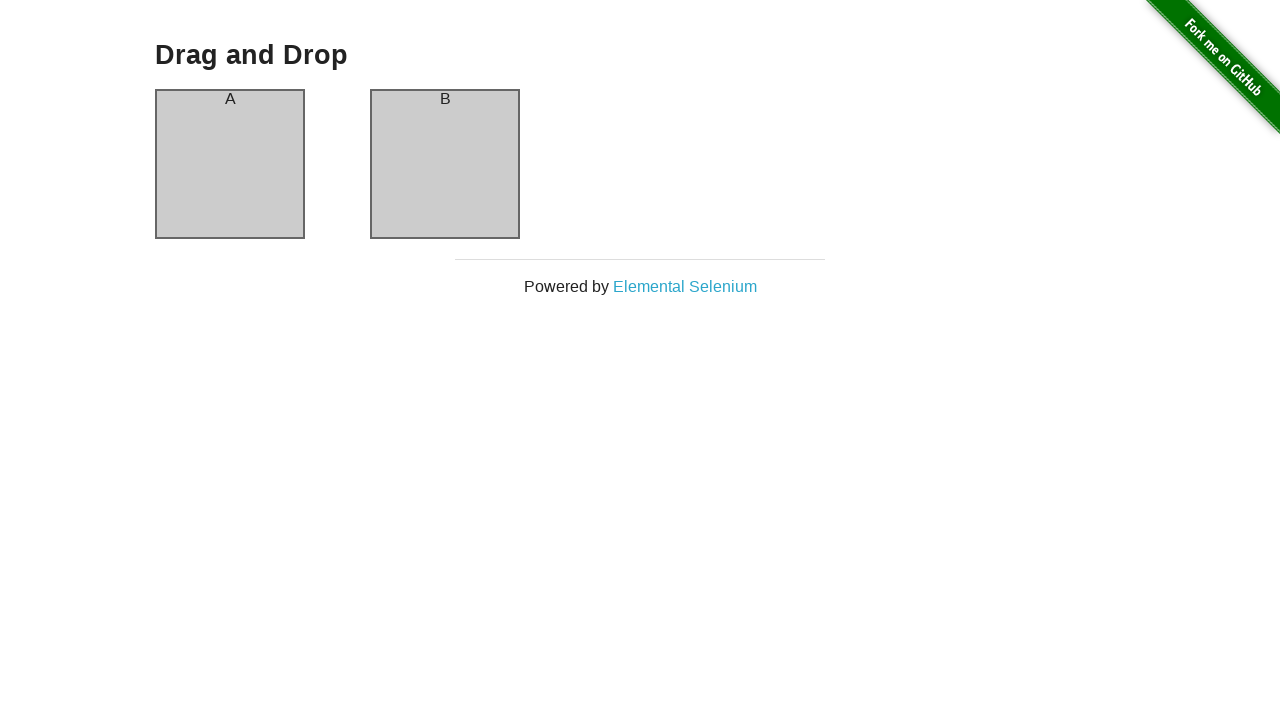

Located destination element (column B)
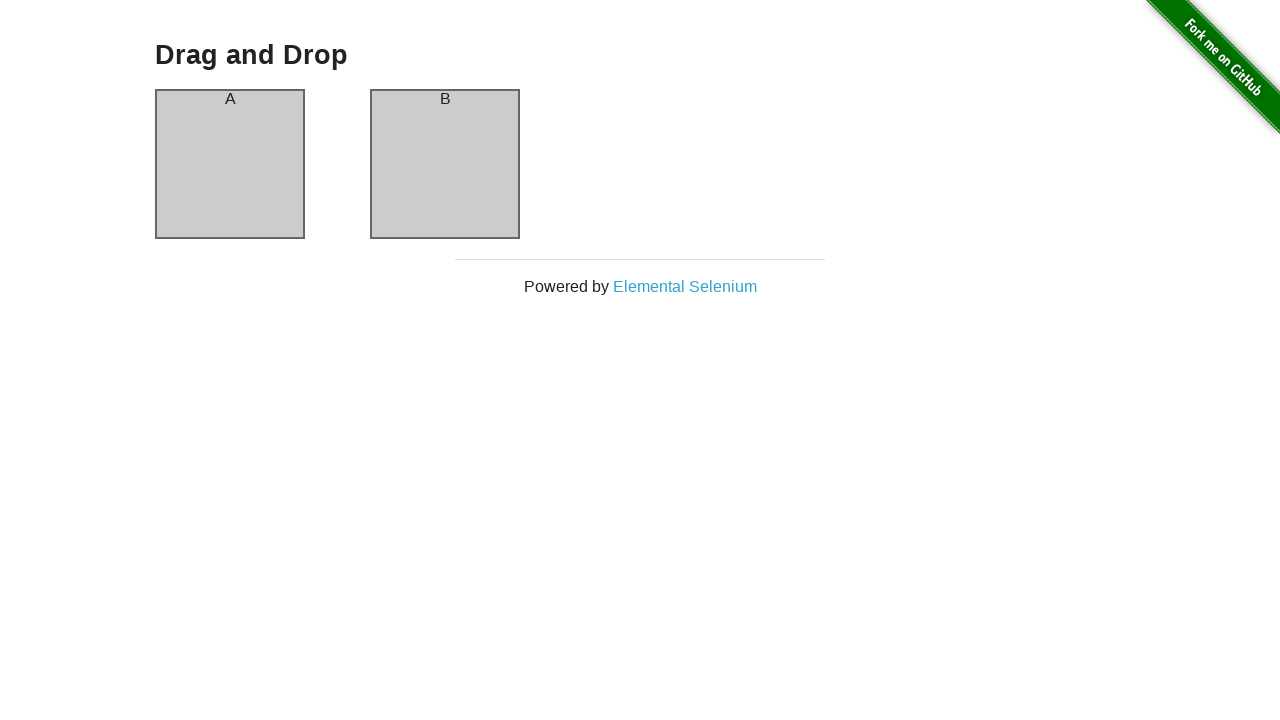

Dragged element from column A to column B at (445, 164)
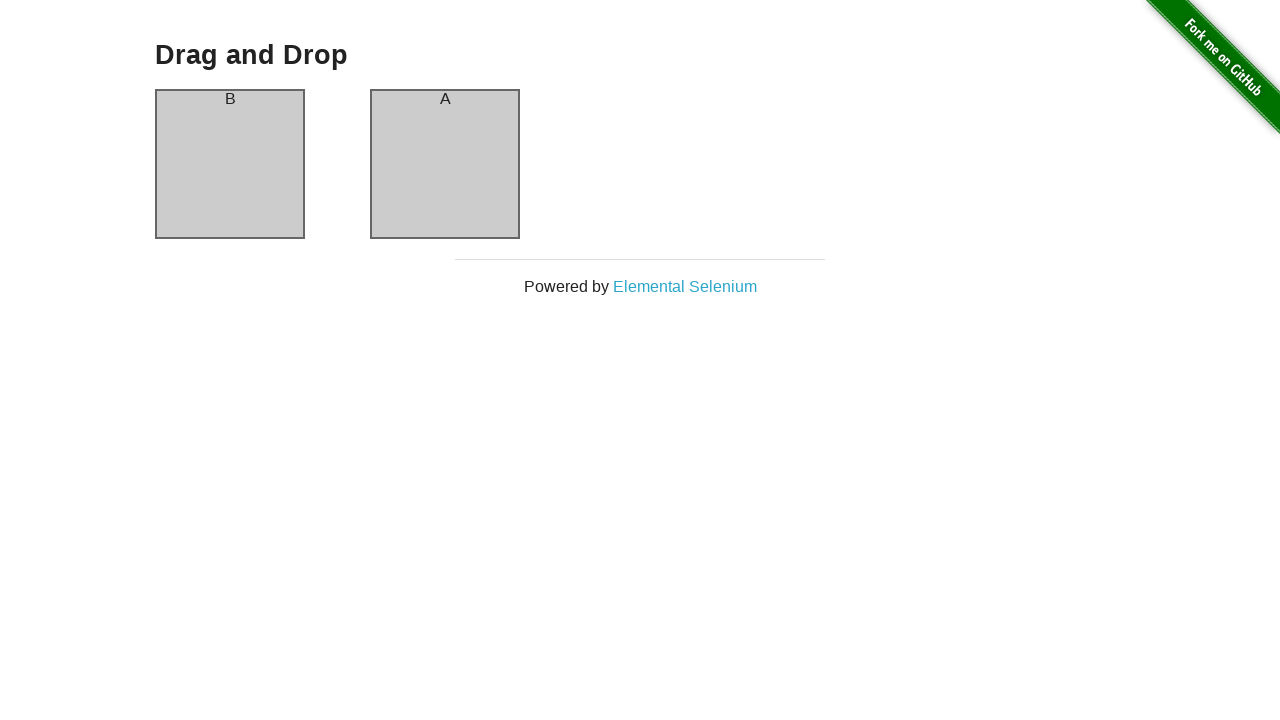

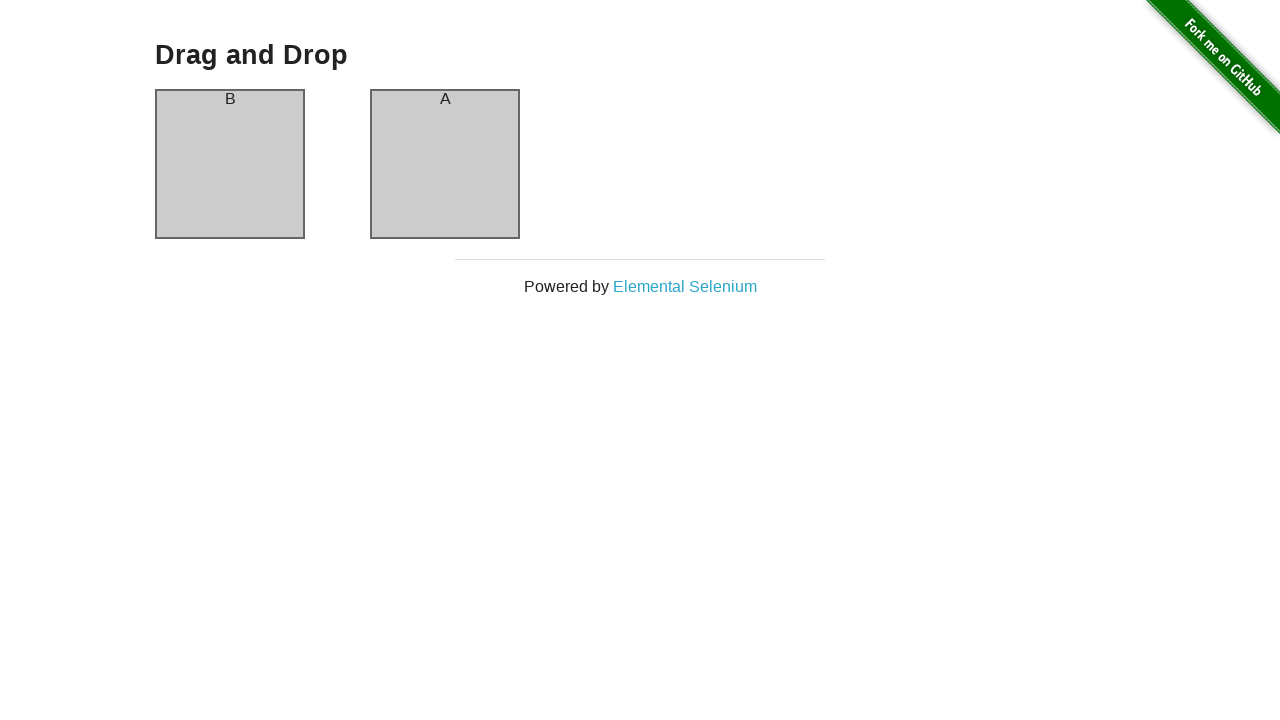